Clicks the Butter checkbox using JavaScript and then verifies all checkboxes remain unchecked

Starting URL: https://echoecho.com/htmlforms09.htm

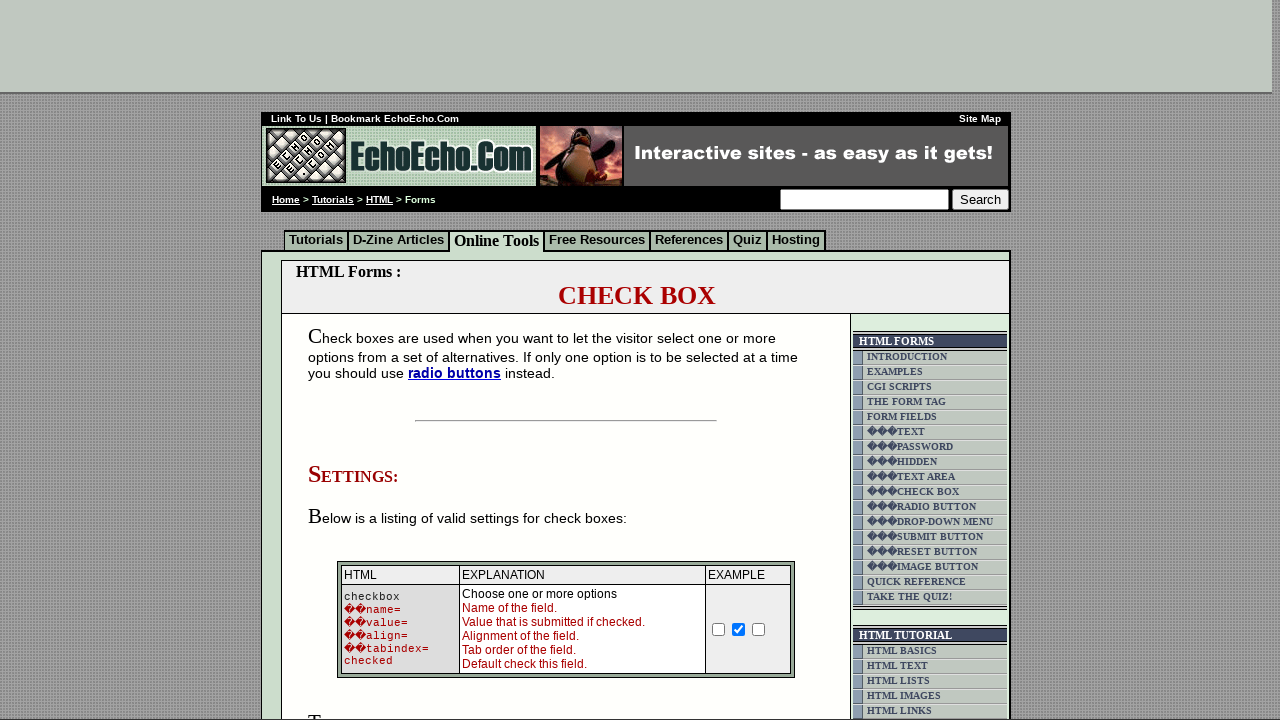

Clicked the Butter checkbox using JavaScript
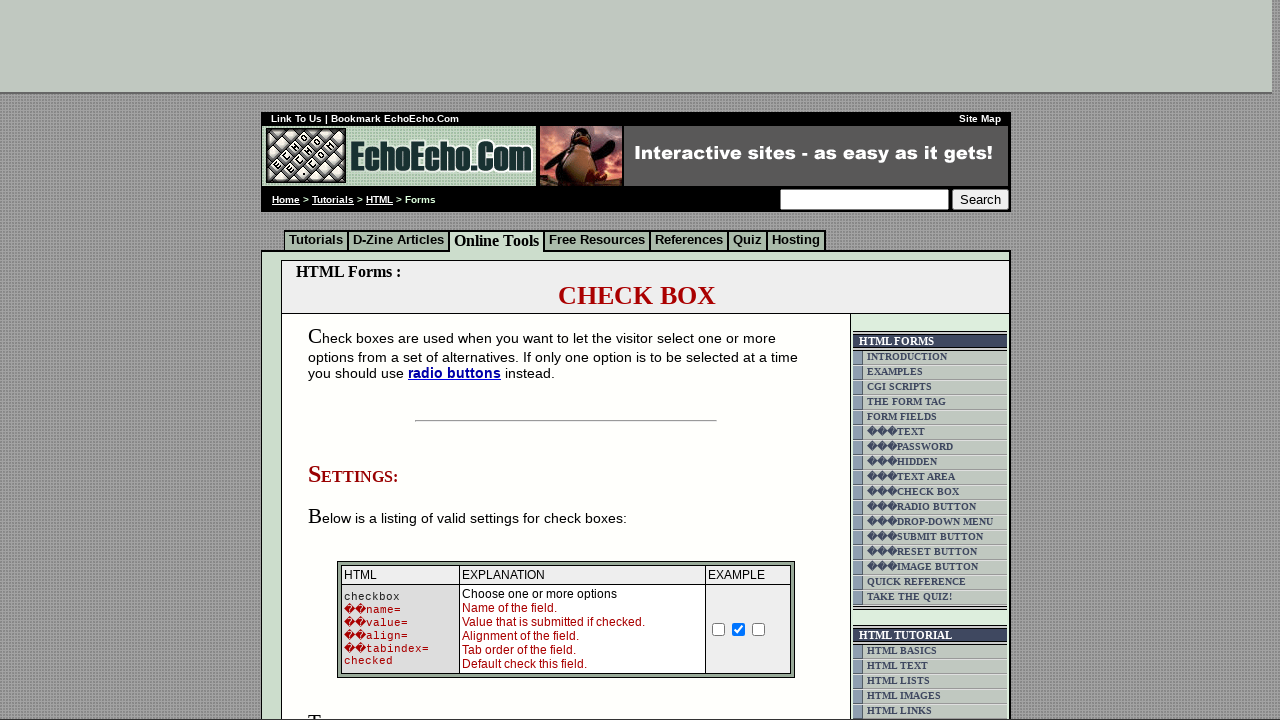

Waited 3 seconds for action to complete
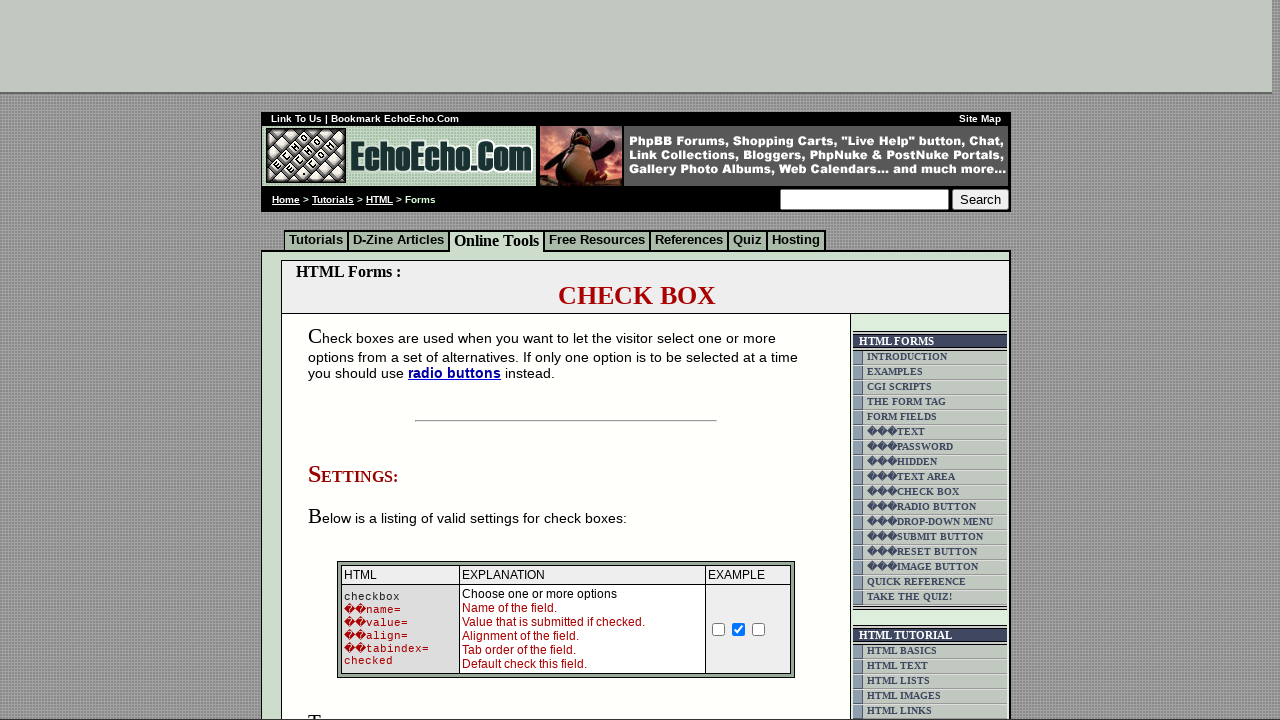

Verified Milk checkbox is unchecked
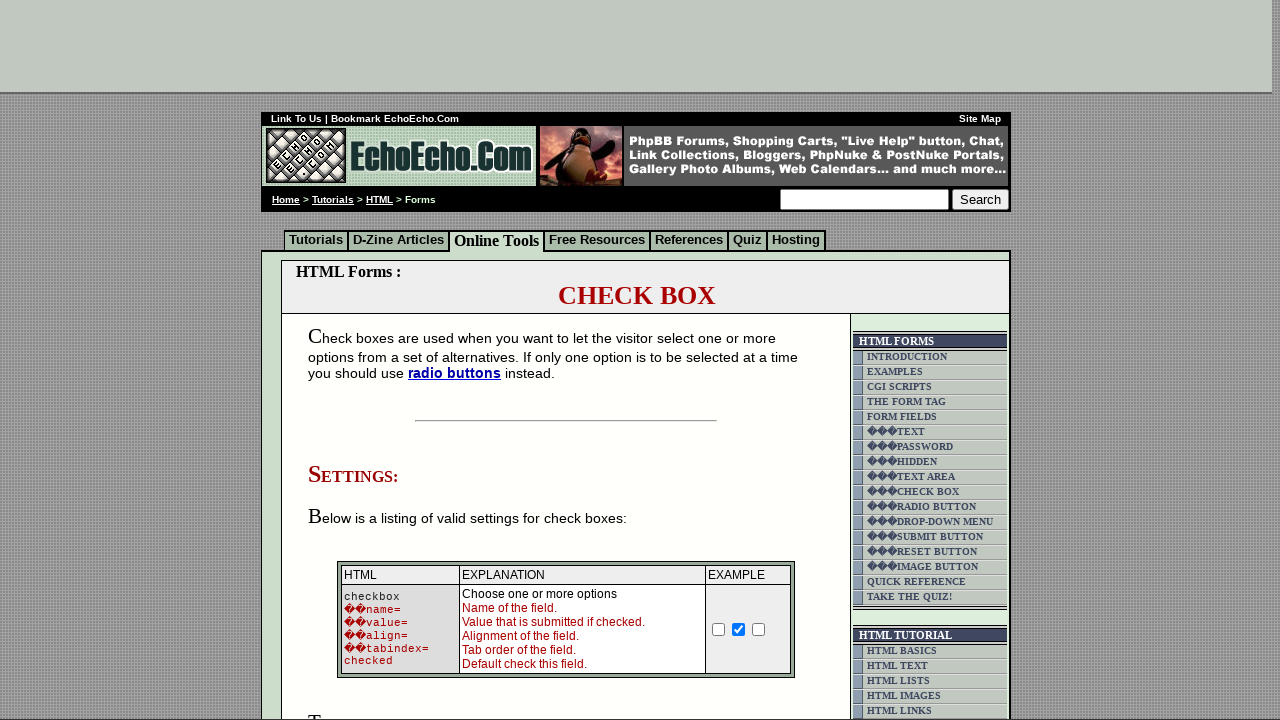

Verified Butter checkbox is unchecked
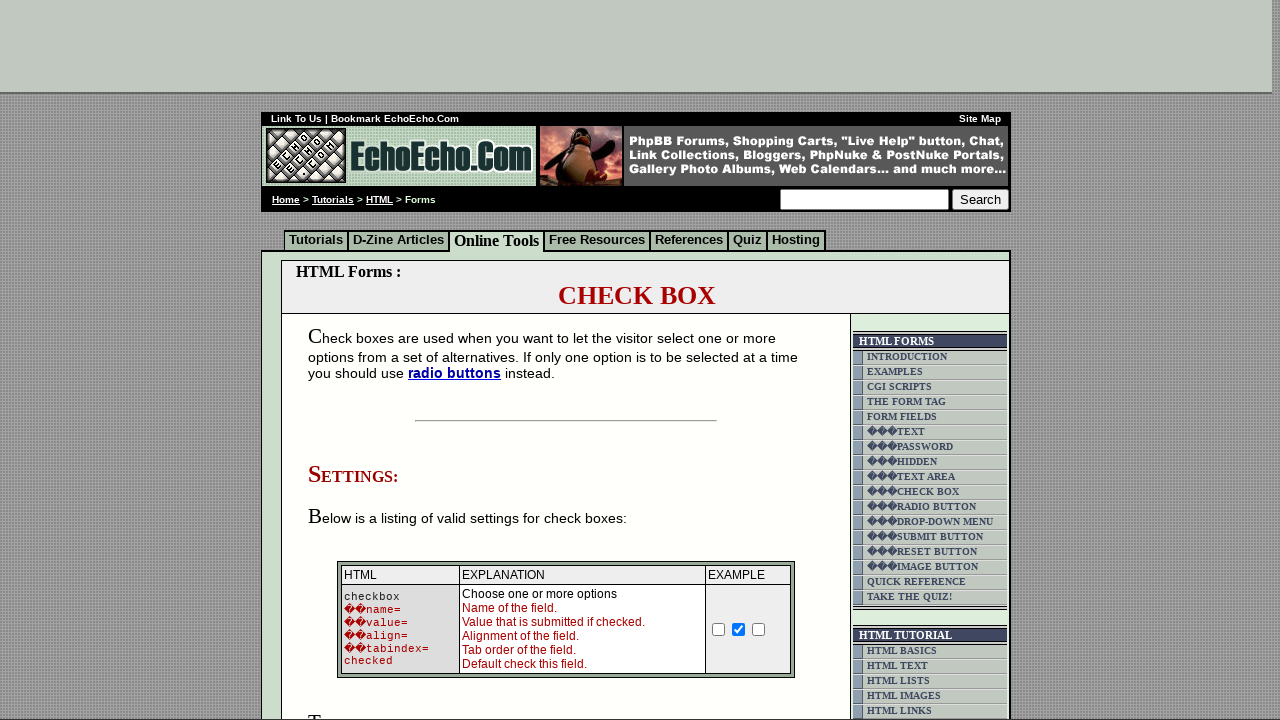

Verified Cheese checkbox is unchecked
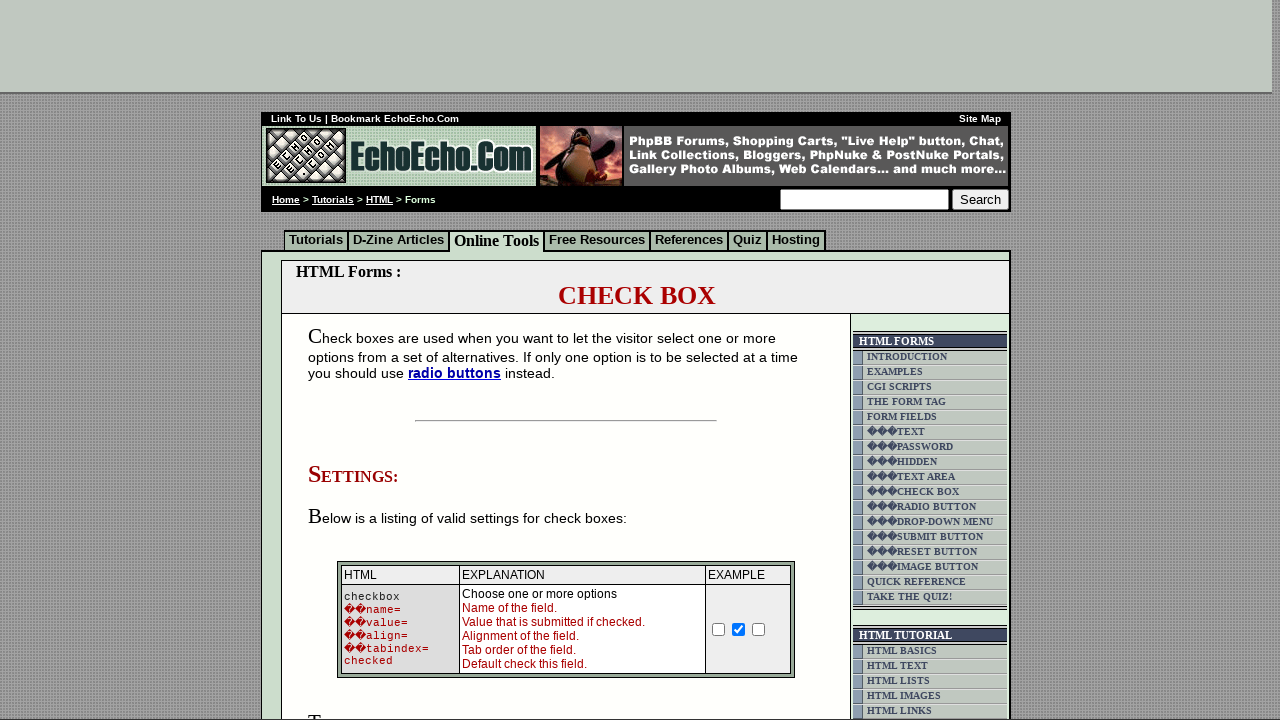

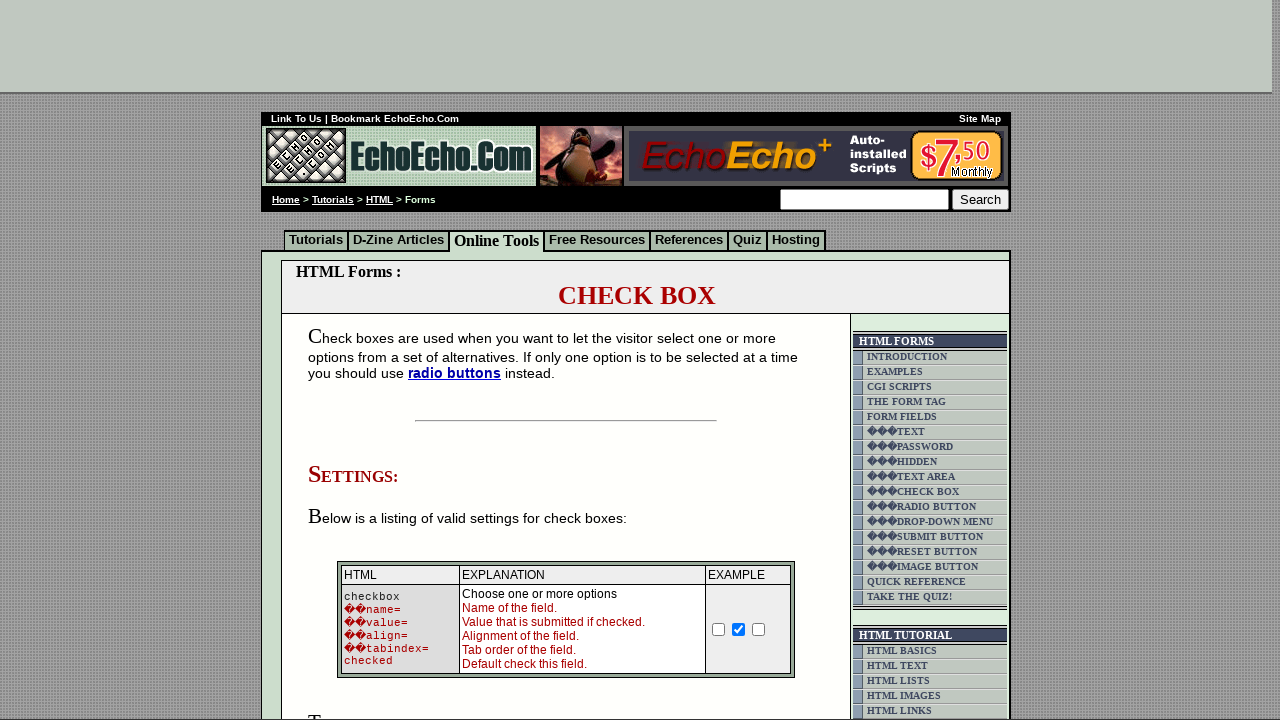